Tests product search functionality by typing a search term, verifying filtered results count, and adding a product to cart

Starting URL: https://rahulshettyacademy.com/seleniumPractise/#/

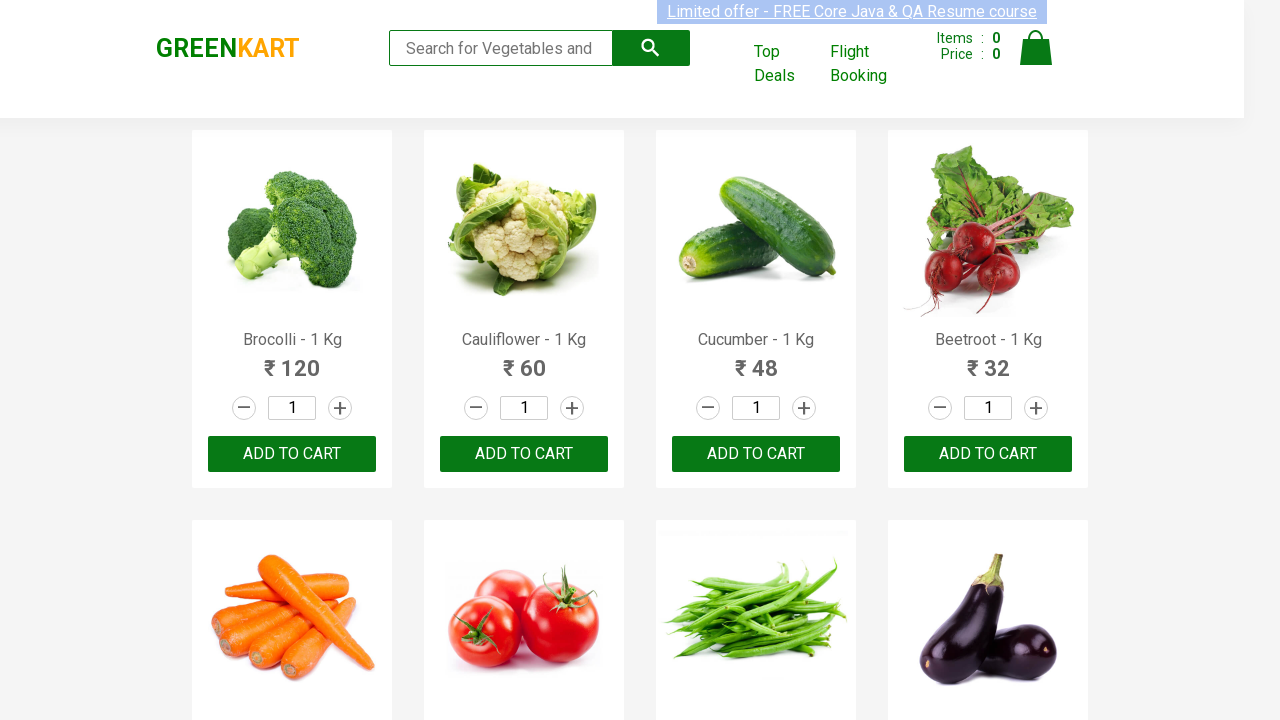

Typed 'ca' in search field on .search-keyword
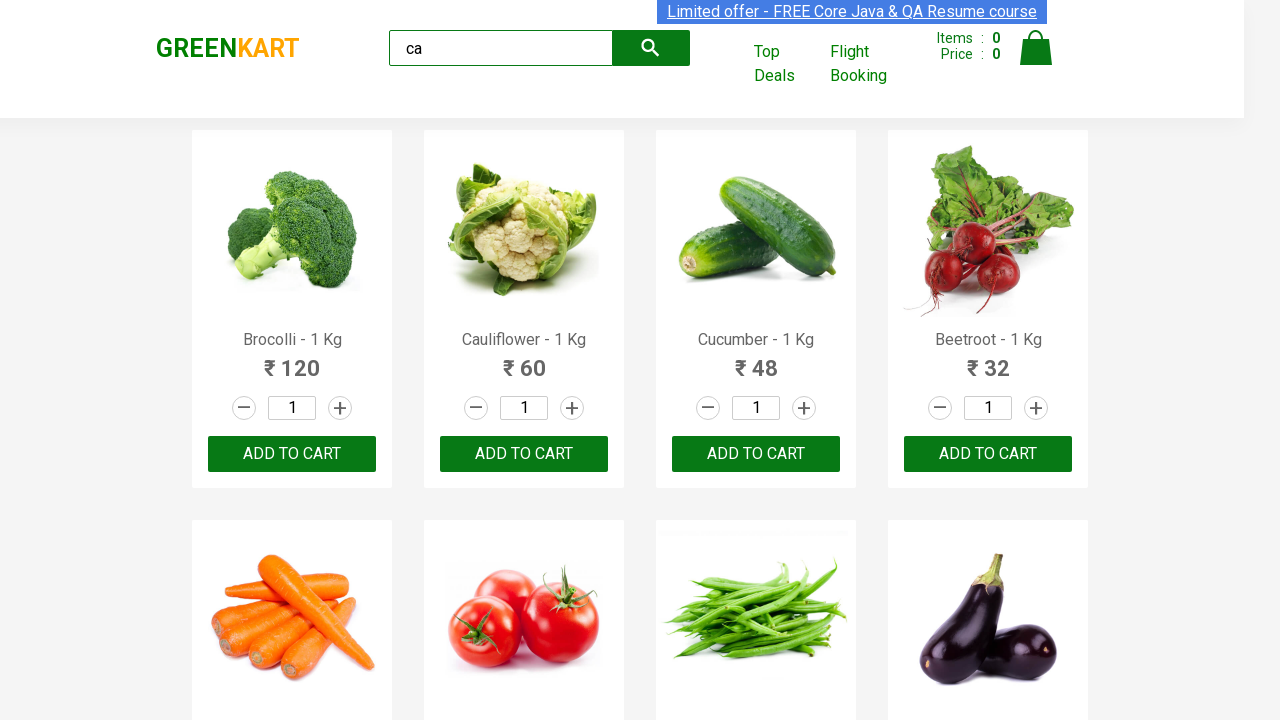

Waited 2 seconds for search results to filter
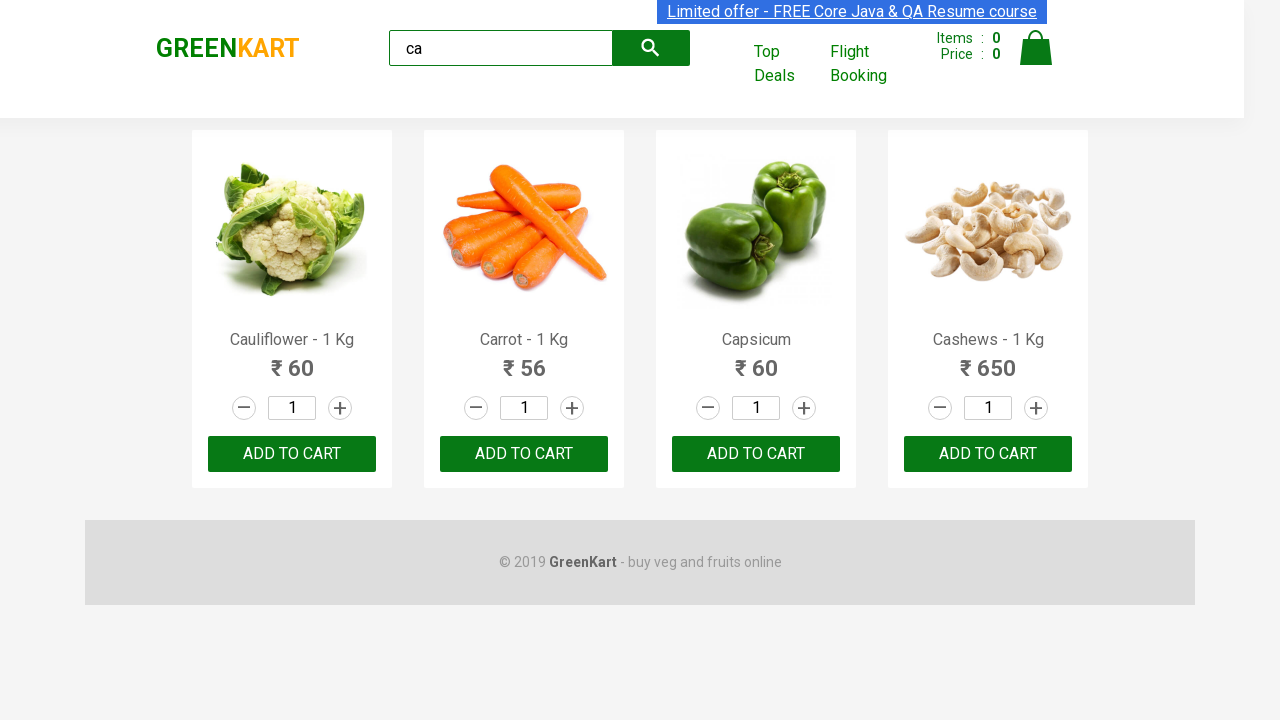

Verified visible products are displayed
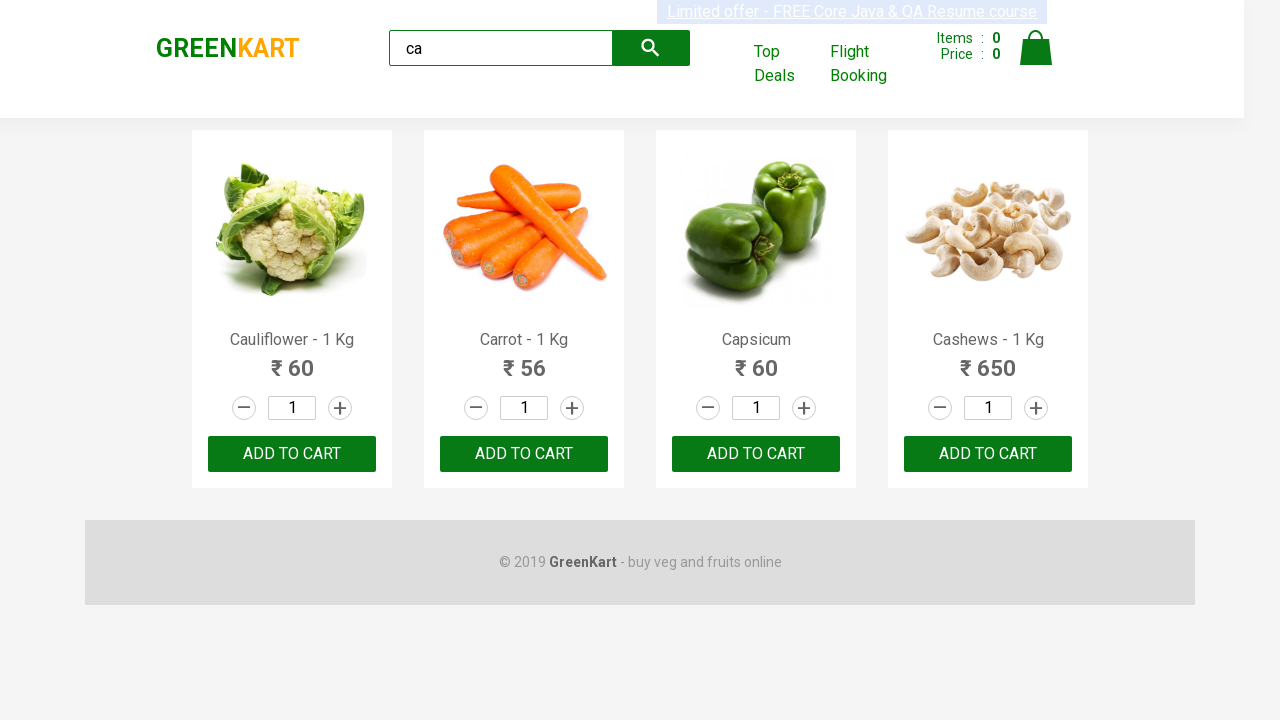

Clicked ADD TO CART button on third product at (756, 454) on .products .product >> nth=2 >> text=ADD TO CART
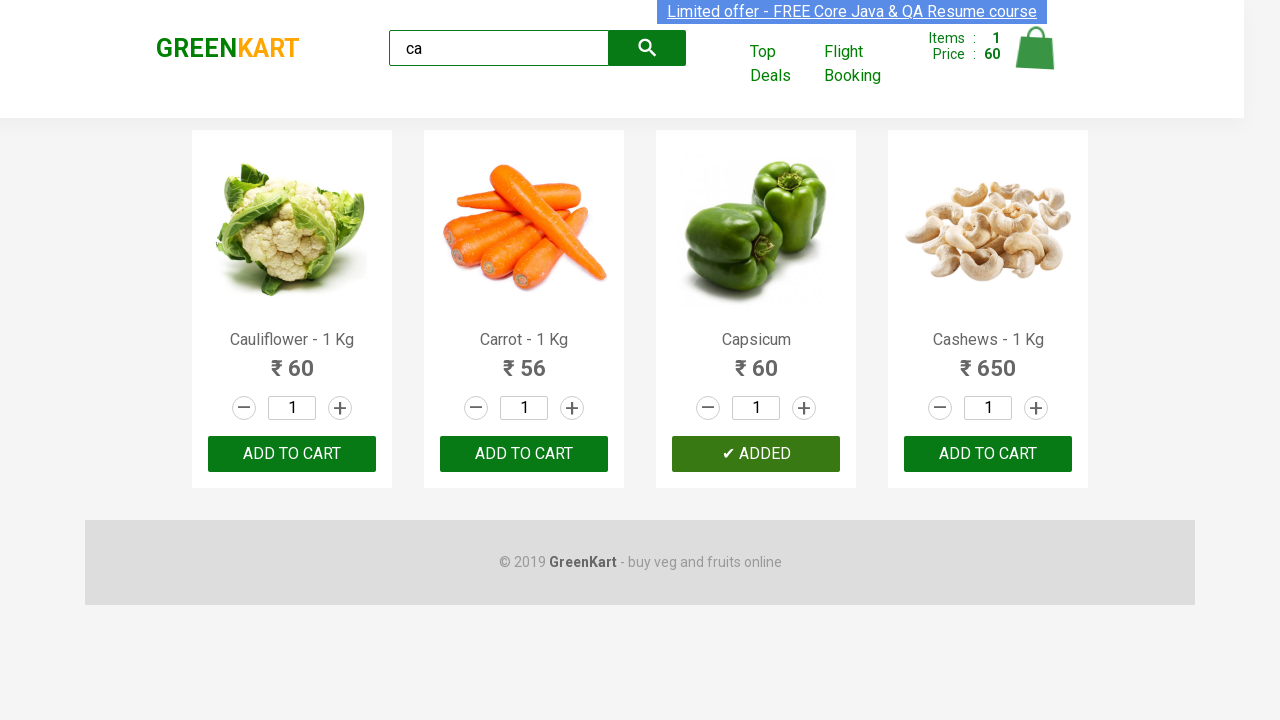

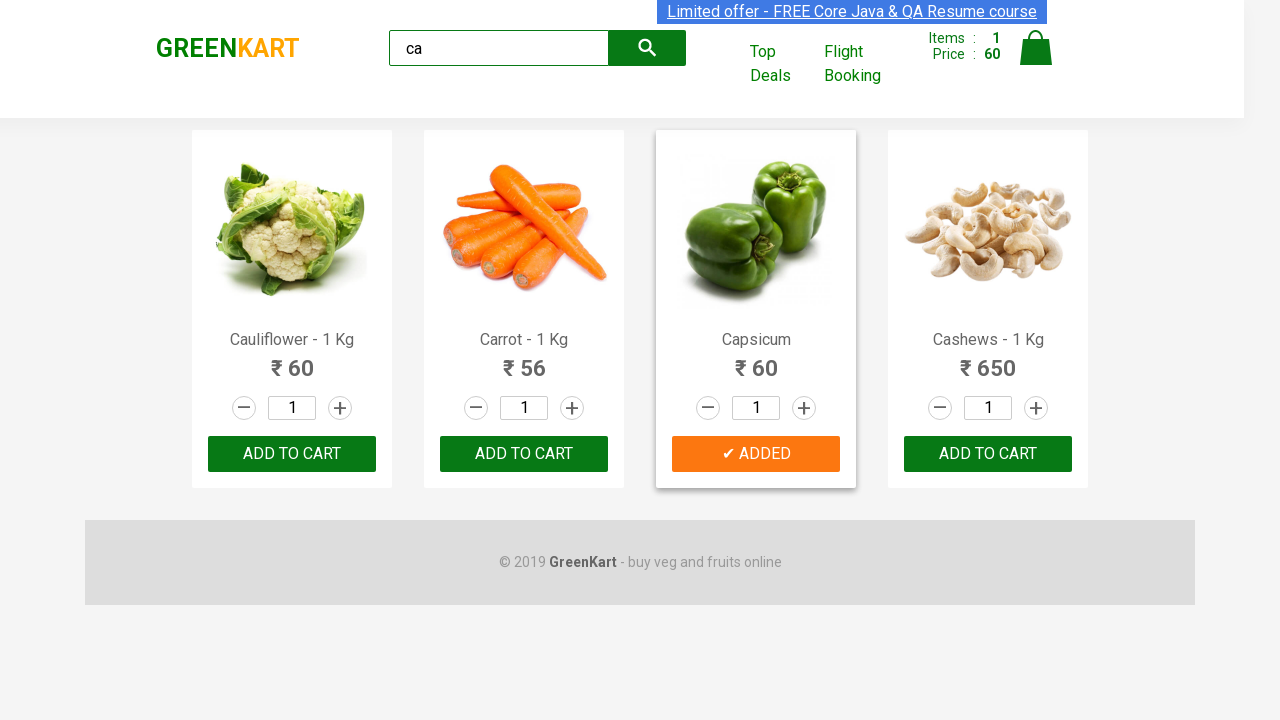